Navigates to drag page and locates an image element to prepare for resize testing

Starting URL: https://www.leafground.com/

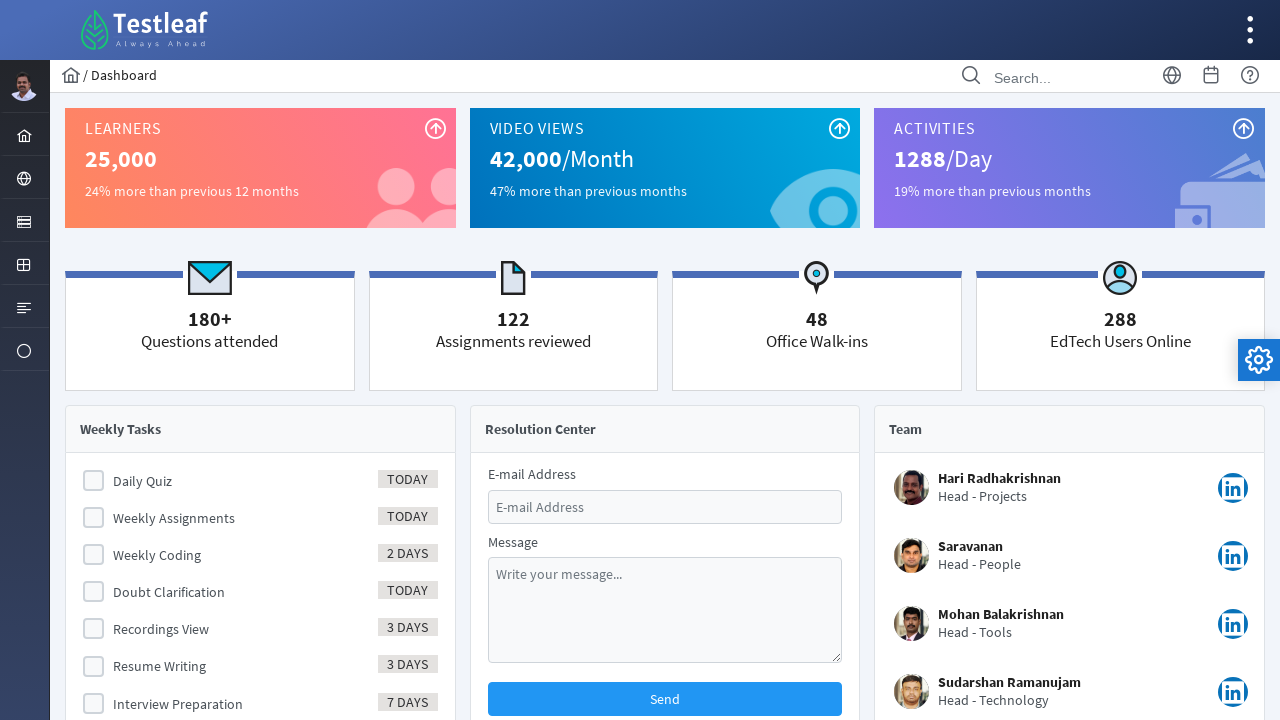

Clicked globe icon to open layout menu at (24, 179) on xpath=//i[@class='pi pi-globe layout-menuitem-icon']
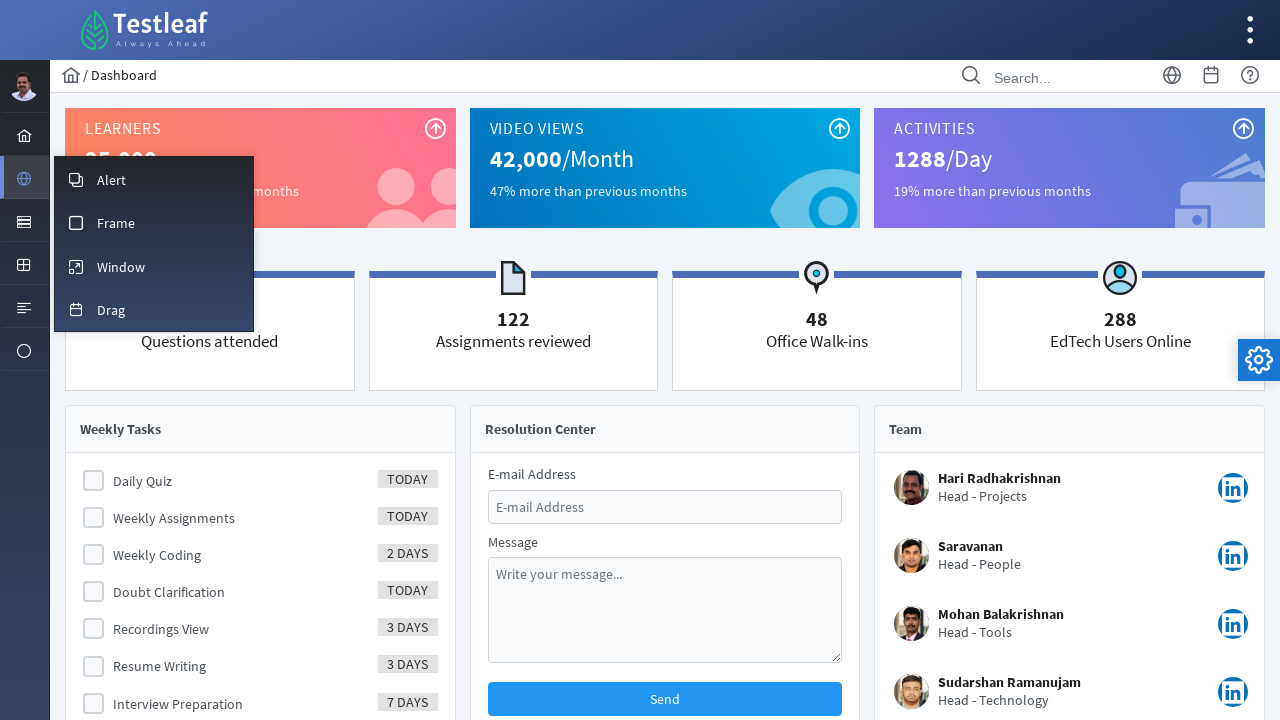

Clicked Drag menu item to navigate to drag page at (111, 310) on xpath=//span[text()='Drag']
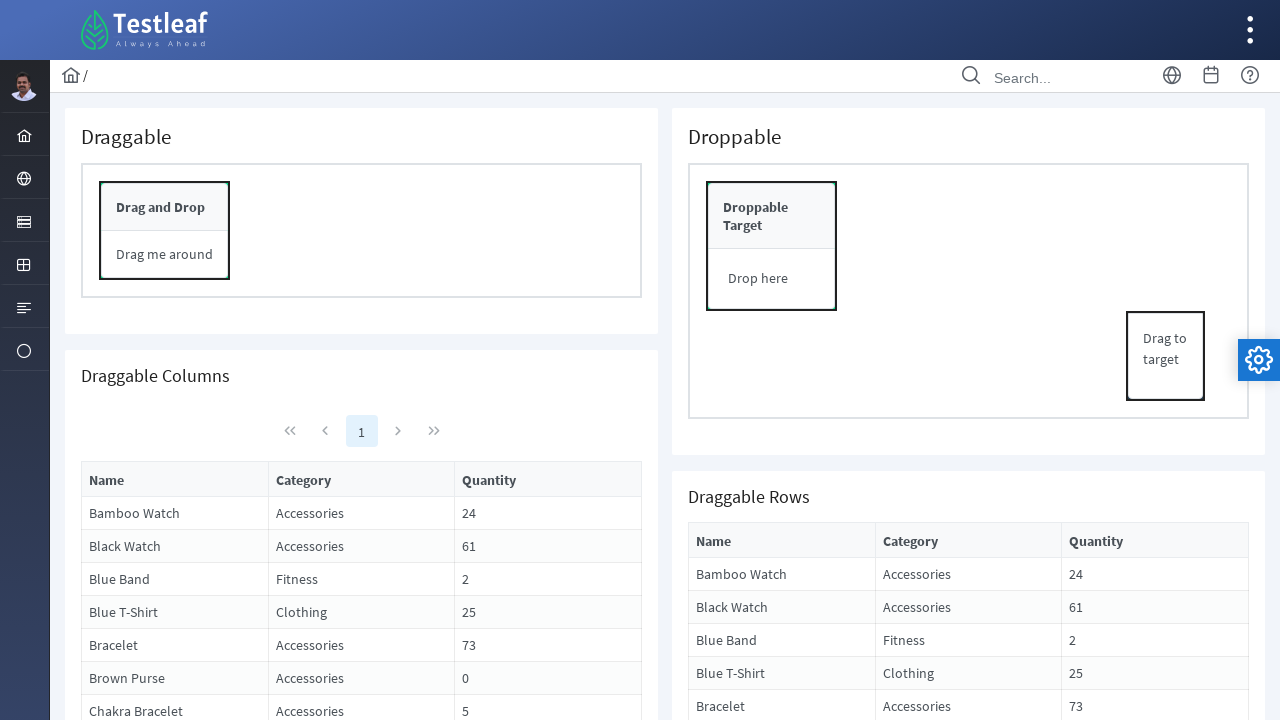

Logo element became visible and ready for resize testing
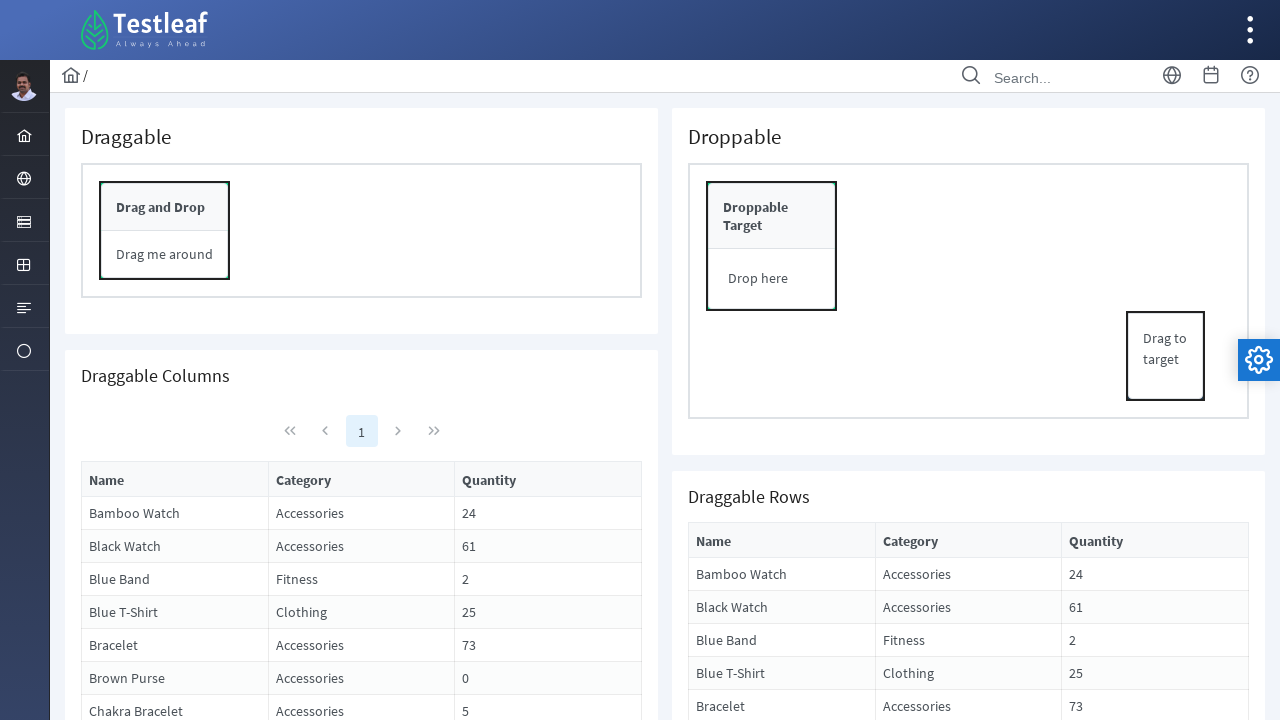

Located image element with ID 'form:logo' for resize testing
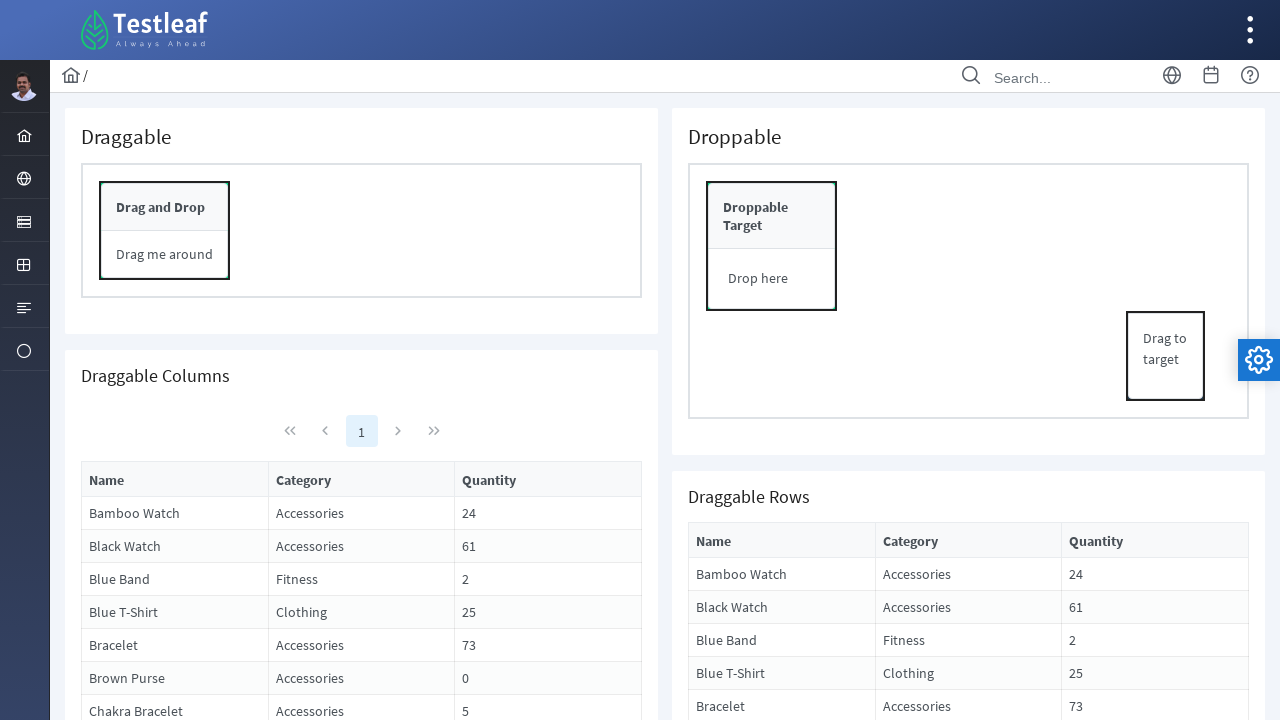

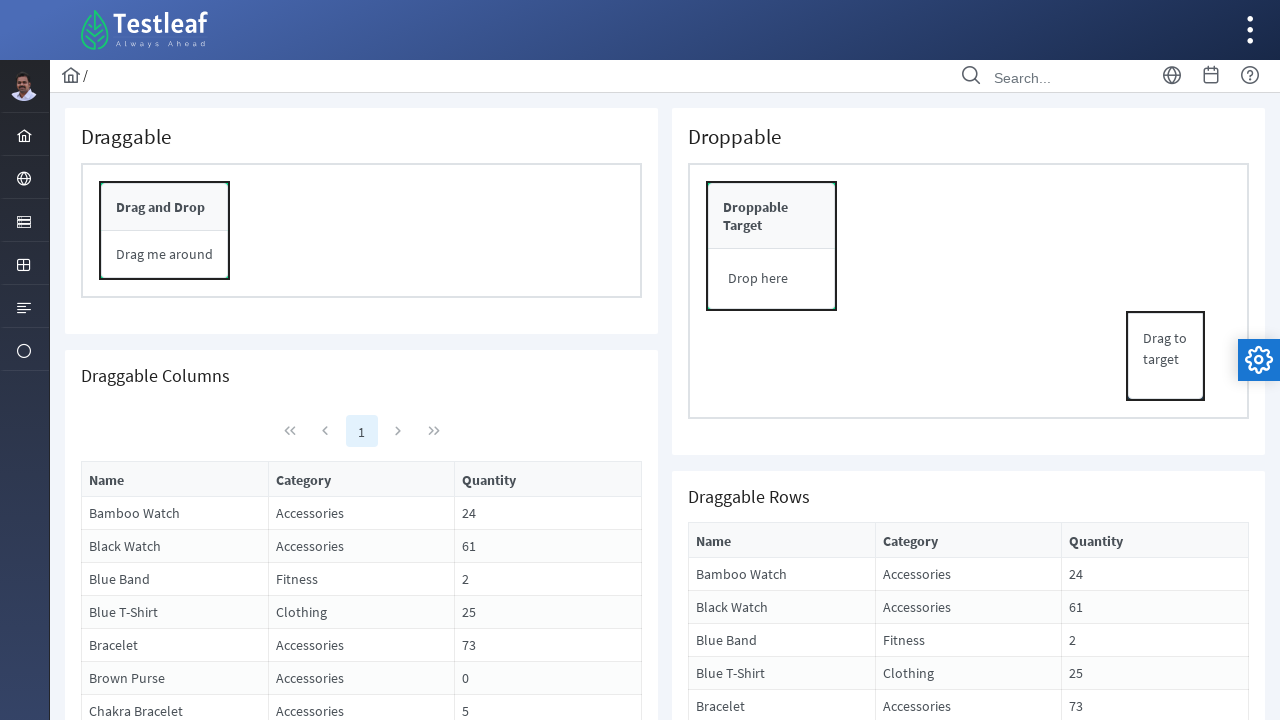